Tests checkbox functionality by clicking on checkbox 1 to select it, and conditionally clicking checkbox 2 to unselect it if it's already selected, then verifying the states.

Starting URL: https://the-internet.herokuapp.com/checkboxes

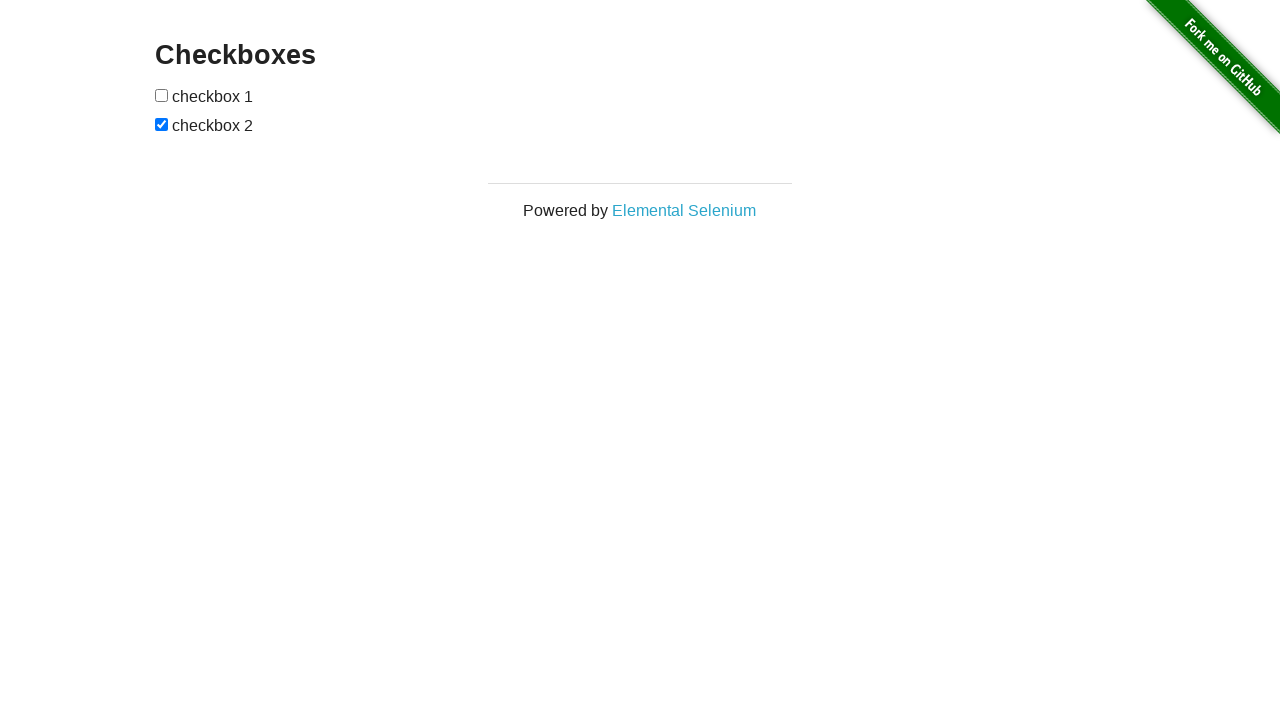

Clicked checkbox 1 to select it at (162, 95) on xpath=//*[@id='checkboxes']/input[1]
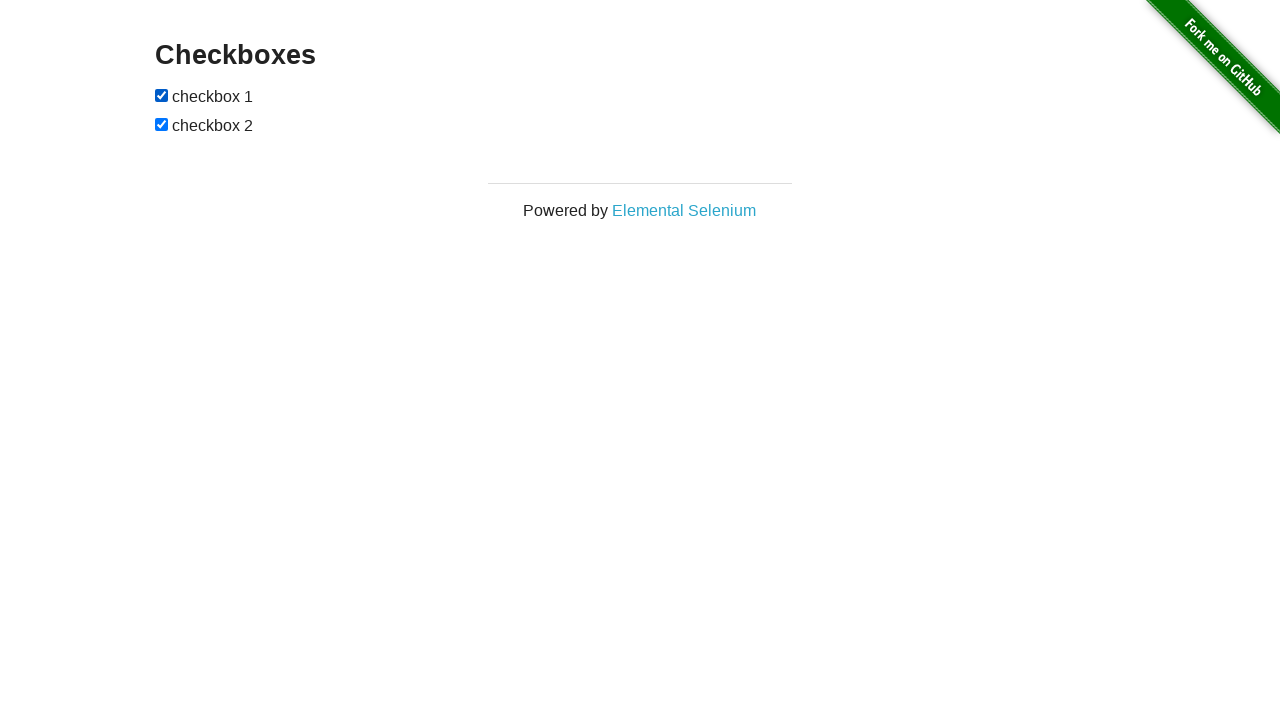

Checkbox 2 is already selected
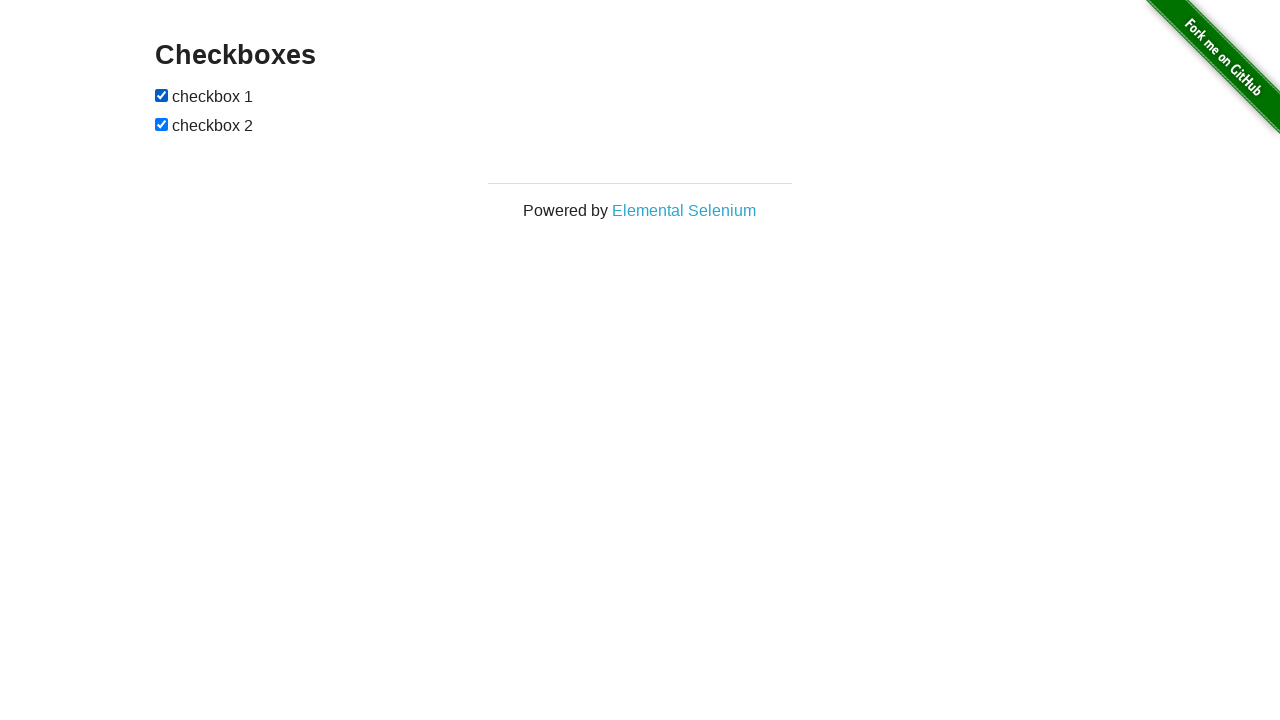

Clicked checkbox 2 to unselect it at (162, 124) on xpath=//*[@id='checkboxes']/input[2]
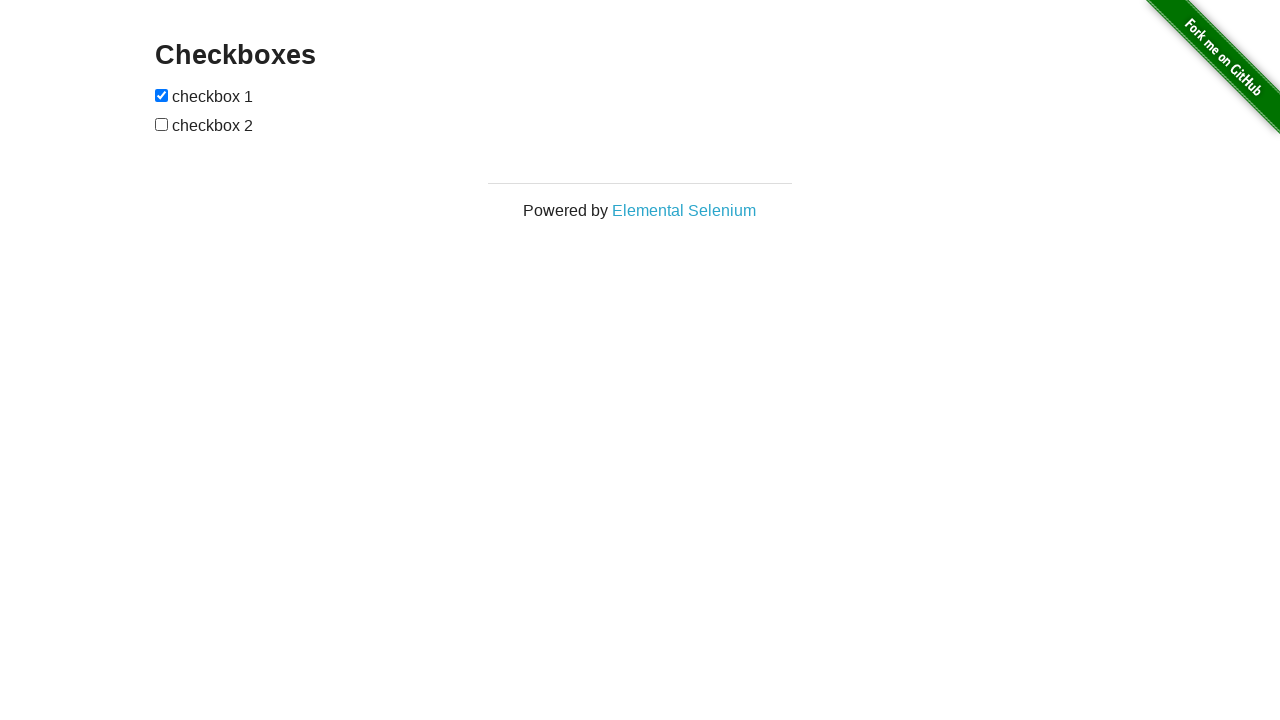

Verified checkbox 1 is selected
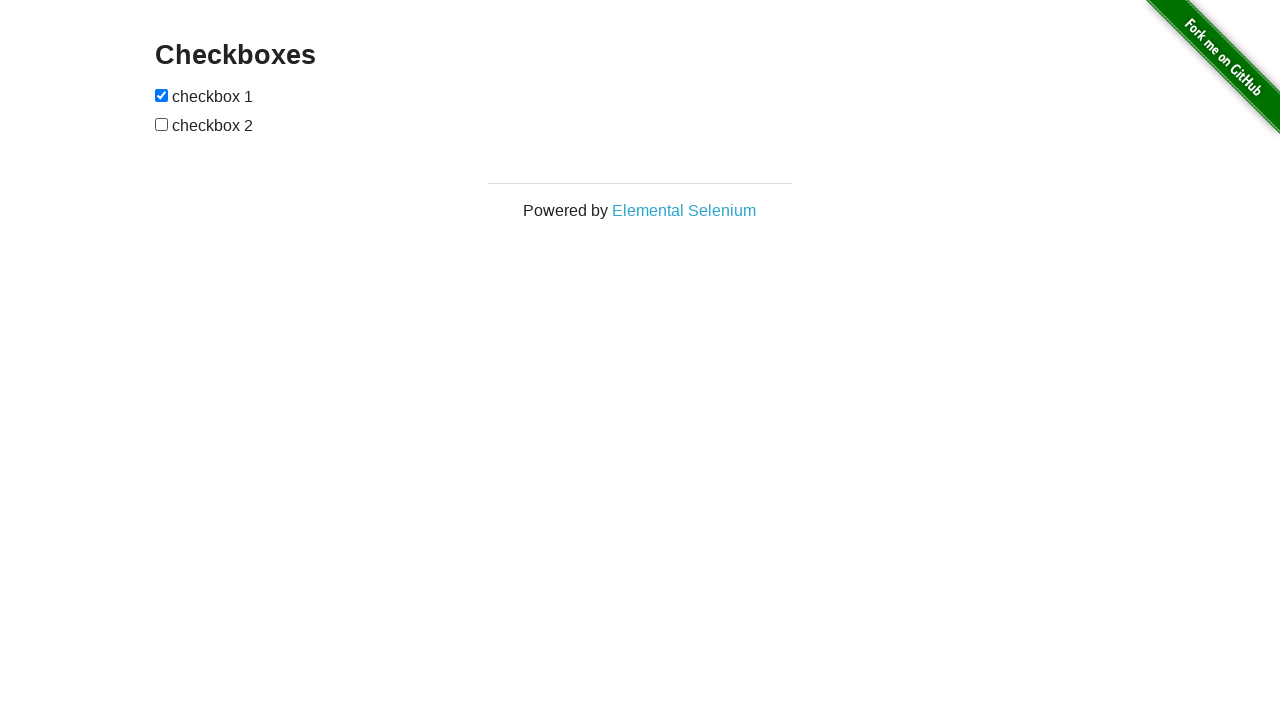

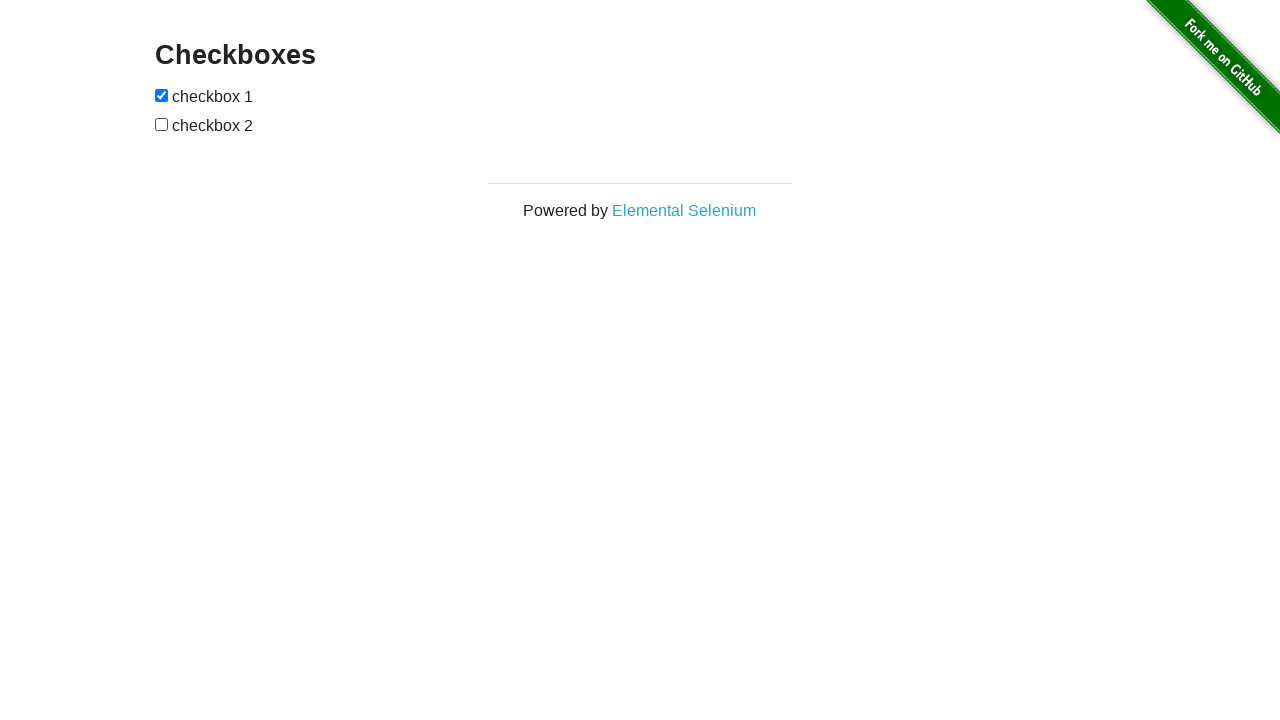